Tests the shop's price filter functionality by navigating to the shop page, adjusting the price slider, and applying the filter.

Starting URL: https://practice.automationtesting.in/

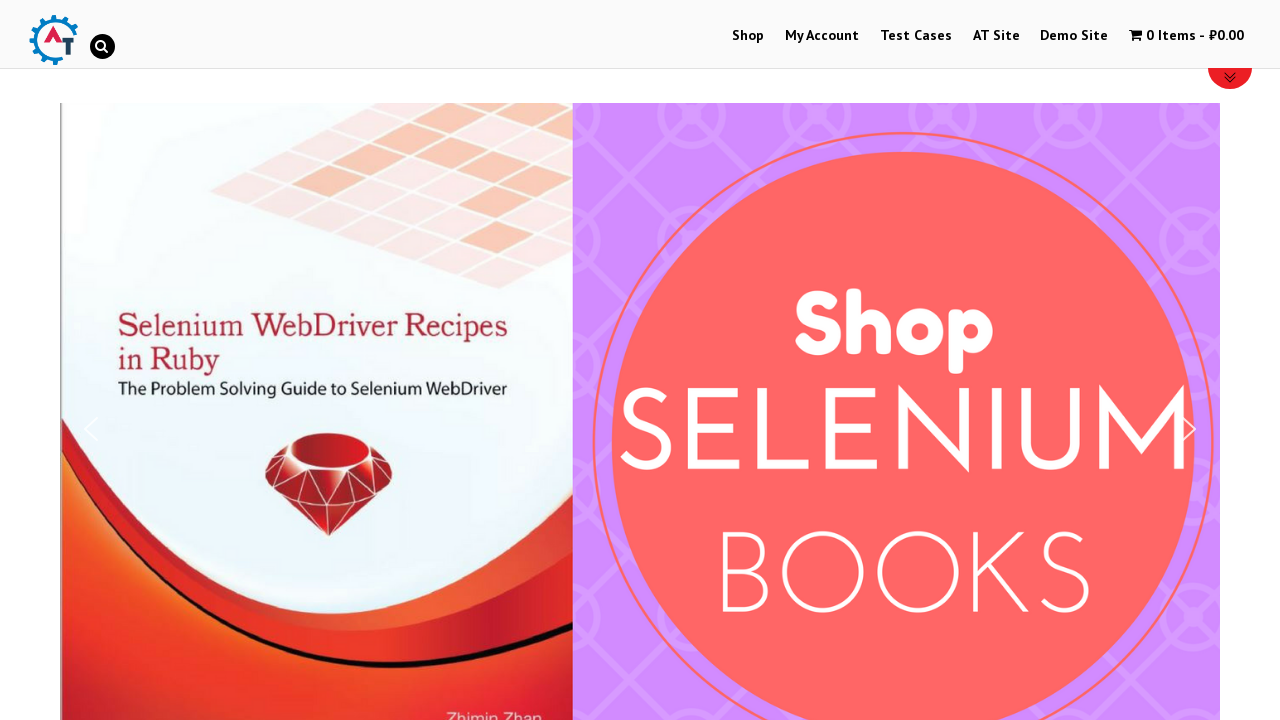

Clicked on Shop menu item at (748, 36) on #menu-item-40
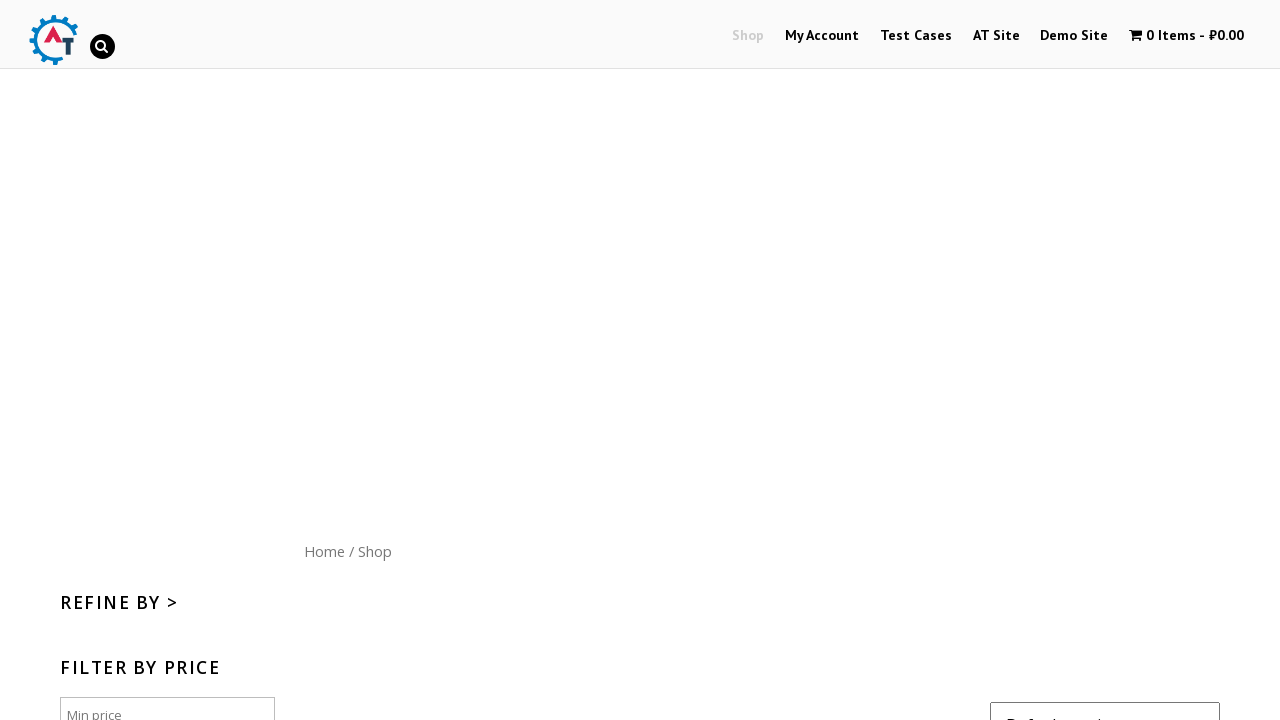

Shop page loaded and price filter slider is visible
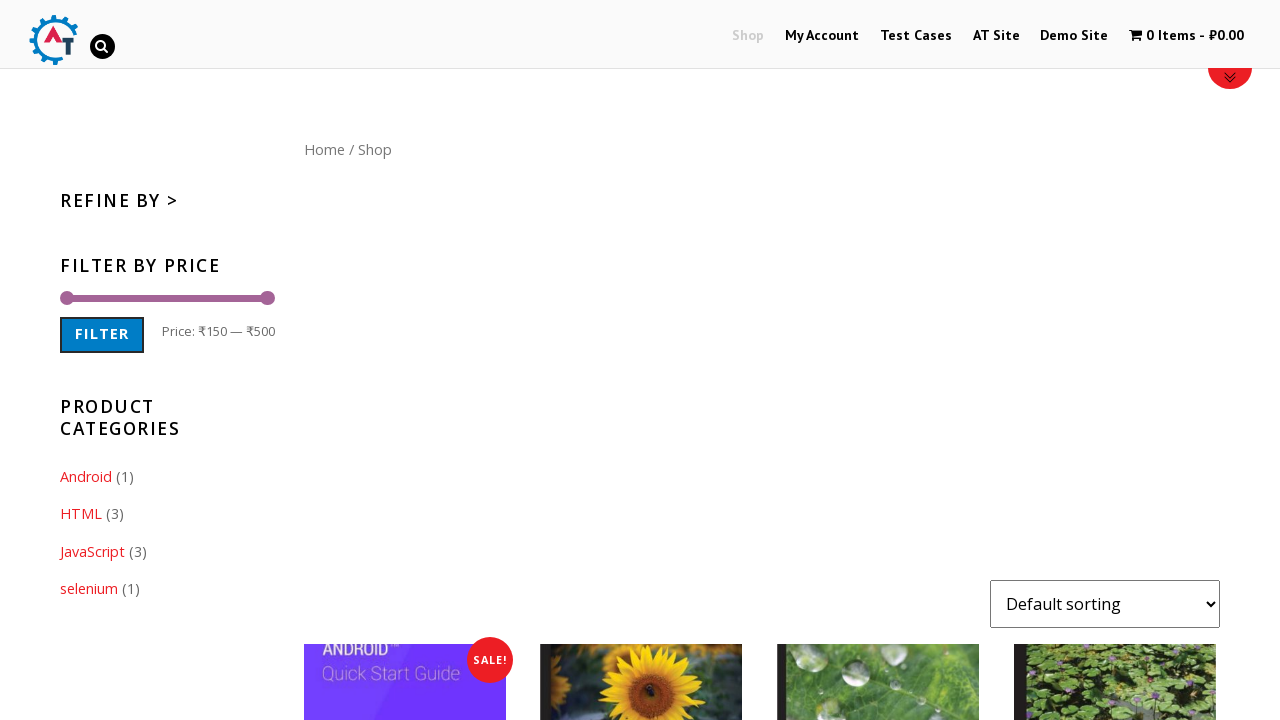

Moved mouse to price slider handle at (67, 298)
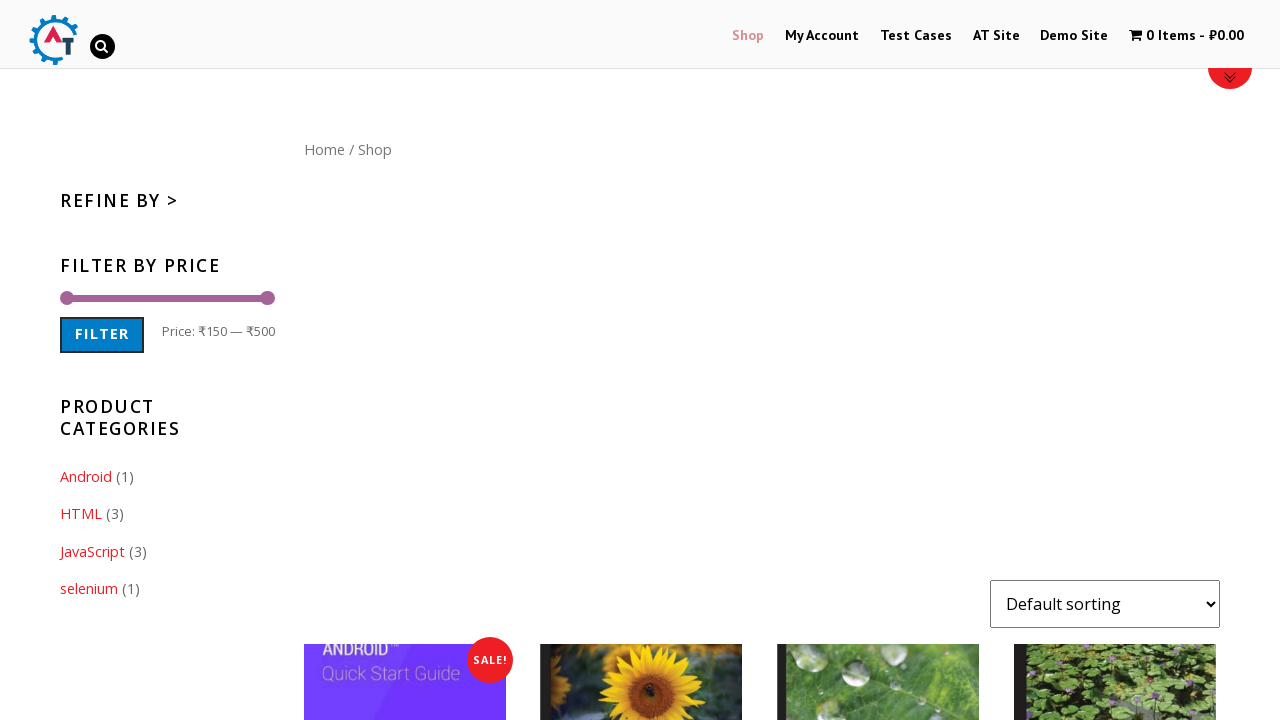

Pressed down mouse button on slider handle at (67, 298)
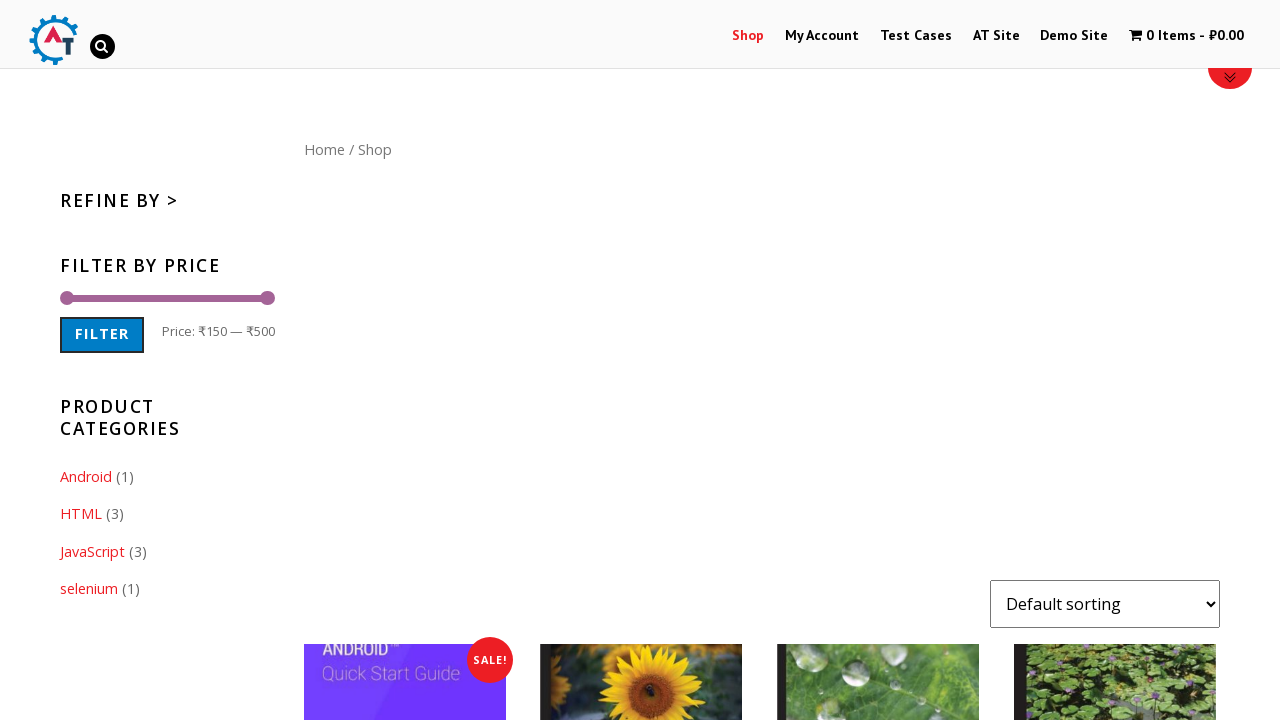

Dragged price slider 150px to the right to adjust price filter at (210, 298)
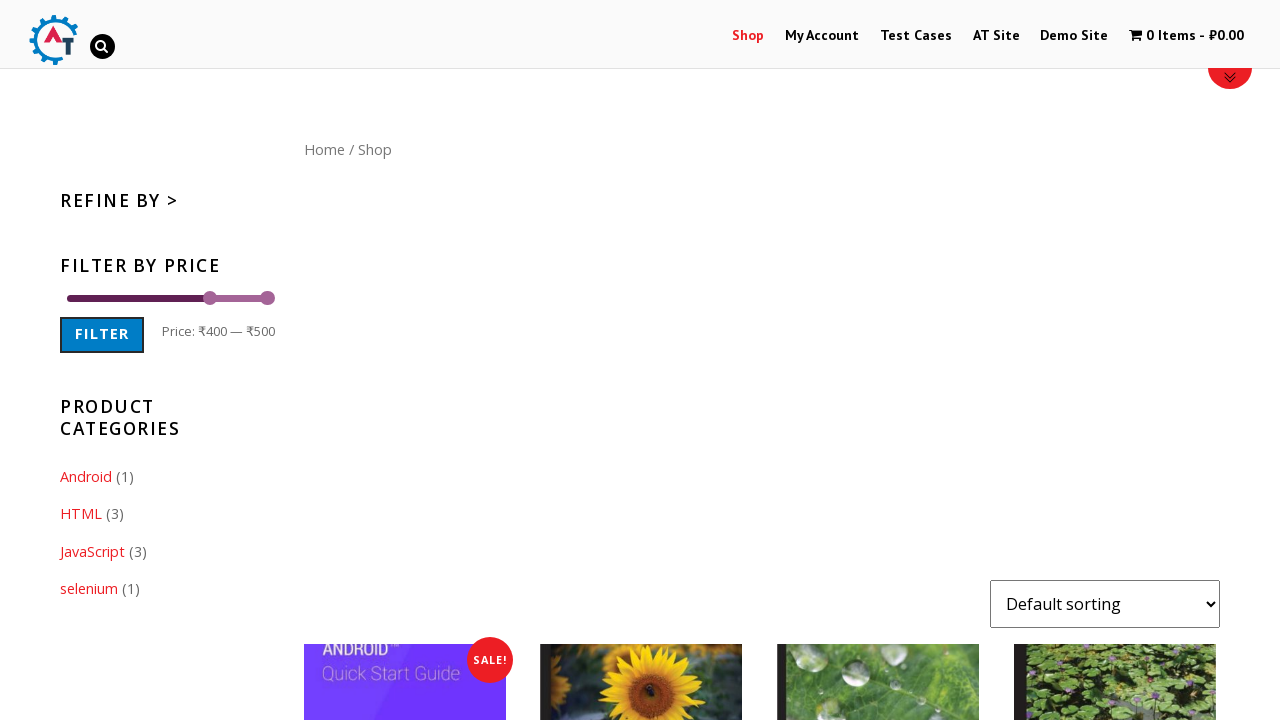

Released mouse button after dragging slider at (210, 298)
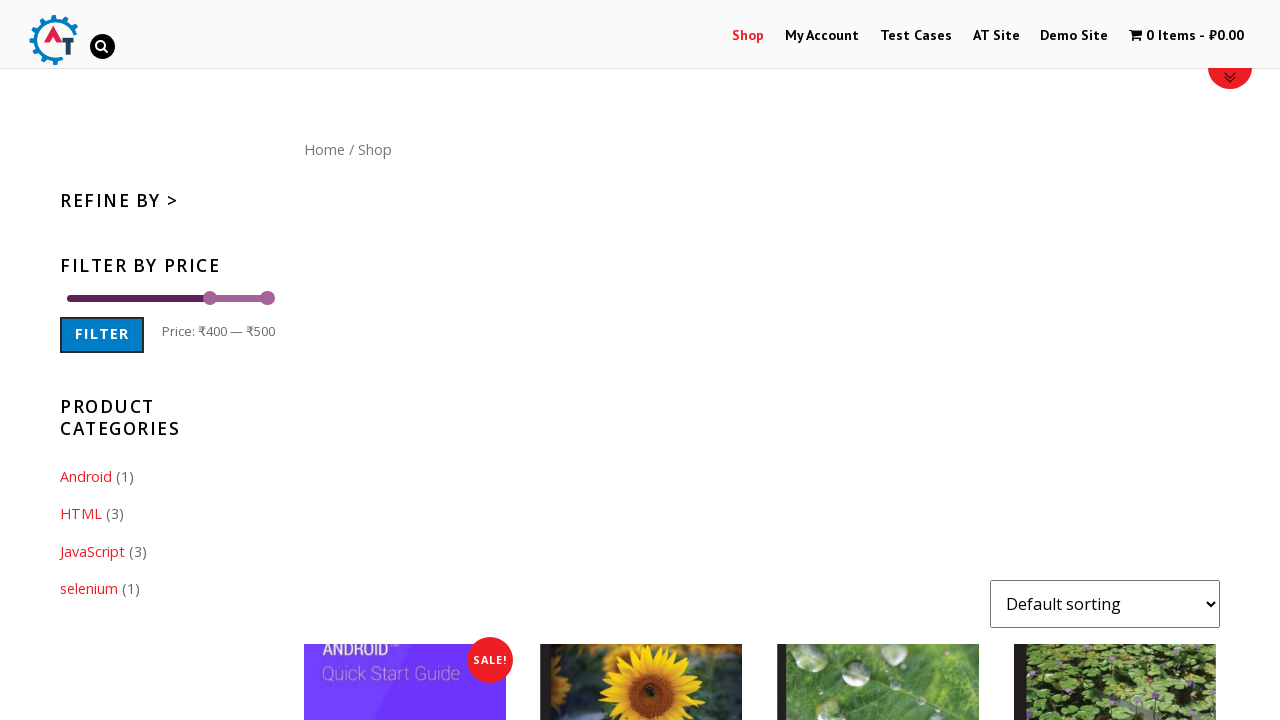

Clicked filter button to apply price filter at (102, 335) on button[type='submit']
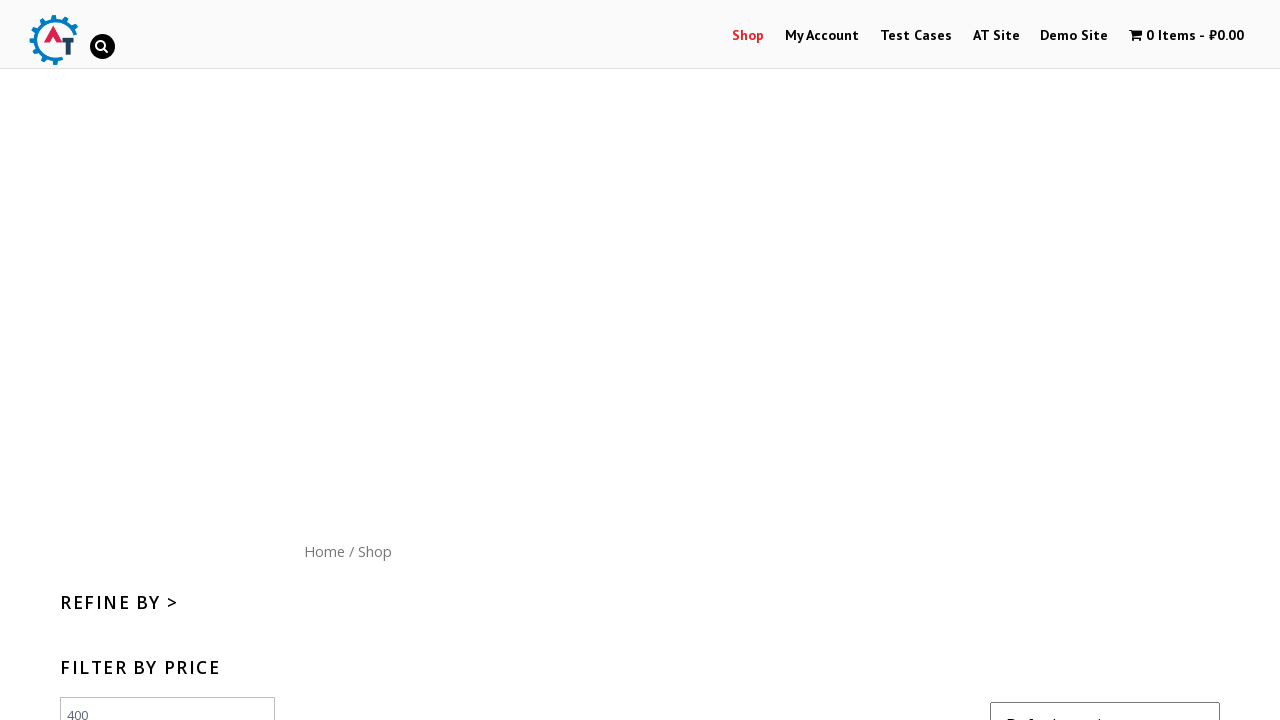

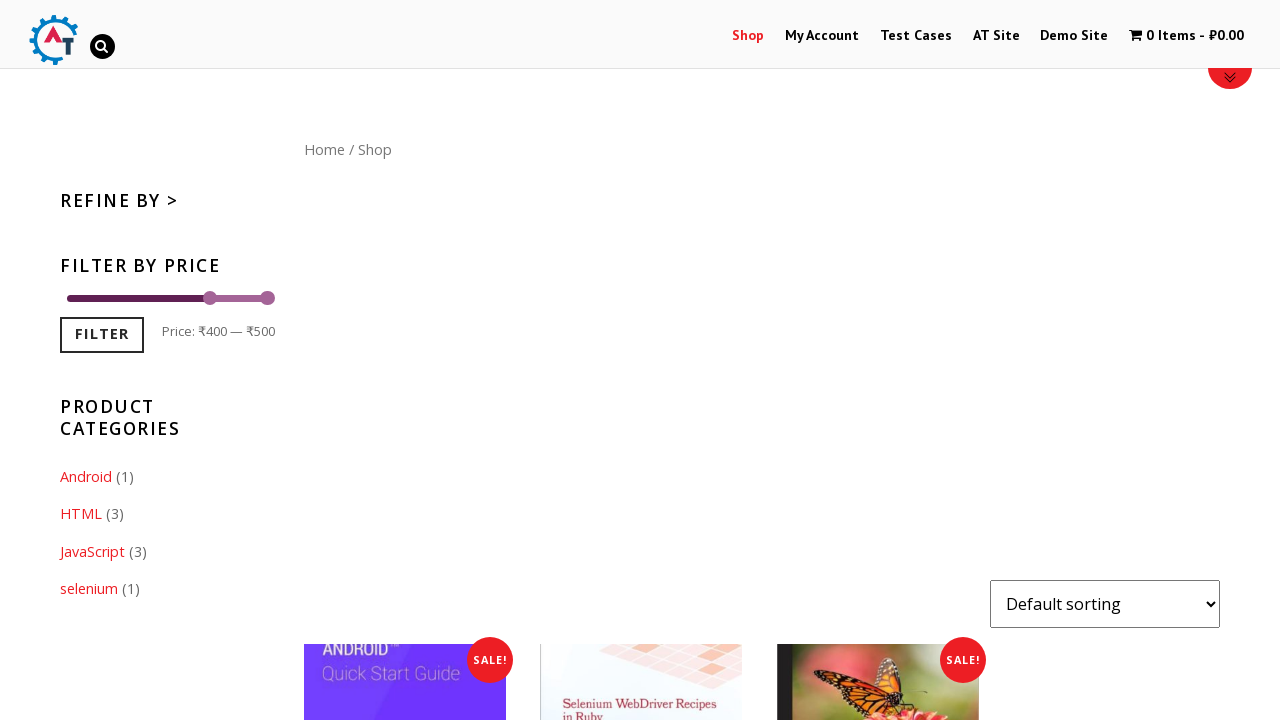